Tests Python.org search functionality by entering a search query "pycon" and submitting the form, then verifies results are returned.

Starting URL: http://www.python.org

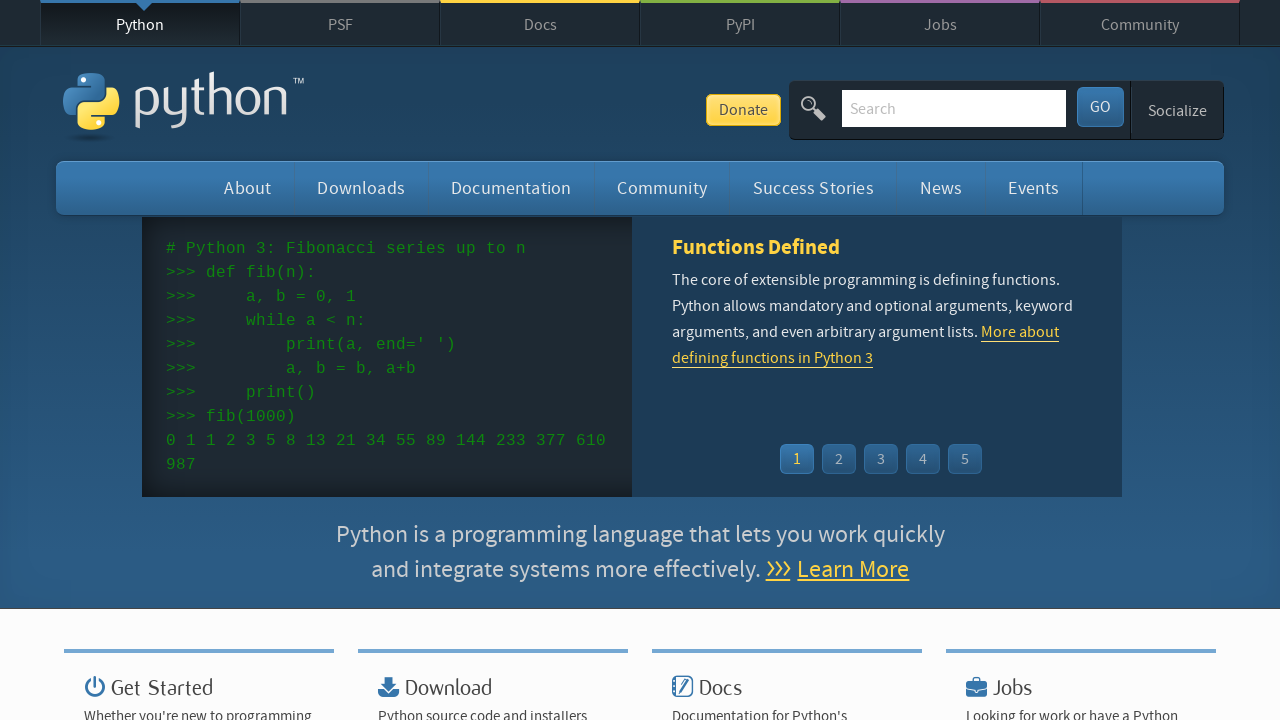

Waited for search input field to be present on Python.org
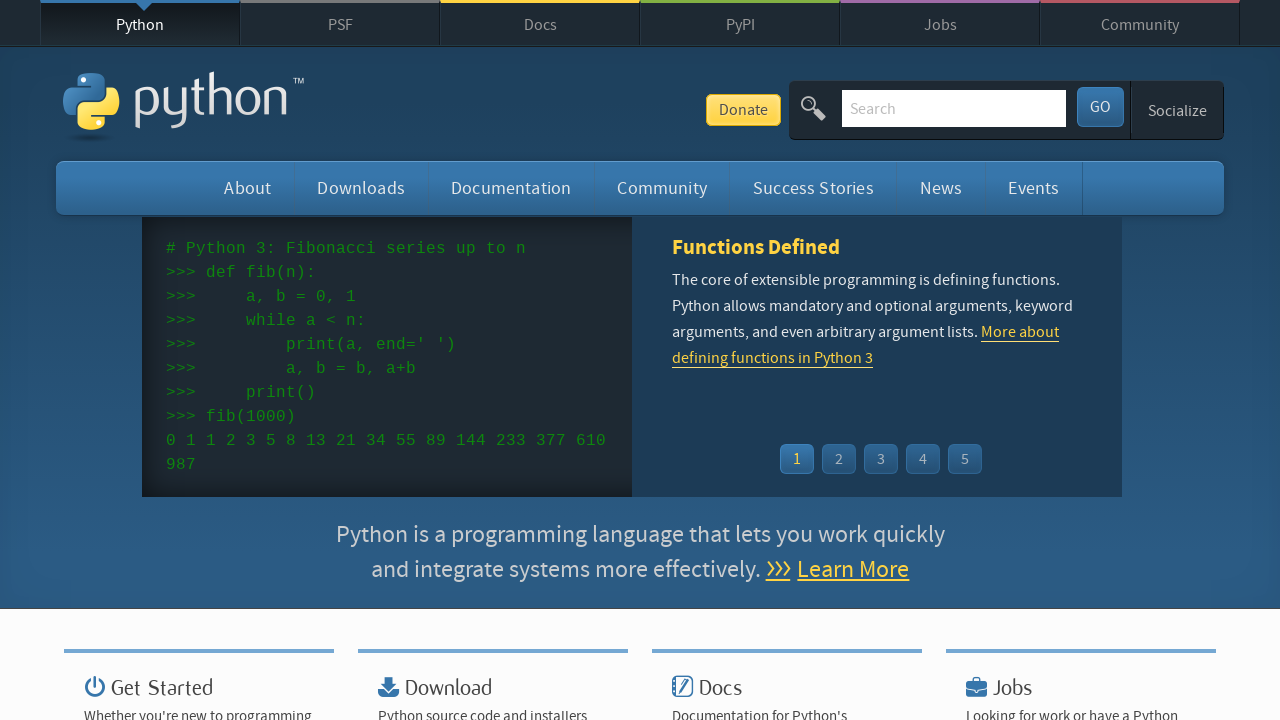

Filled search field with 'pycon' on input[name='q']
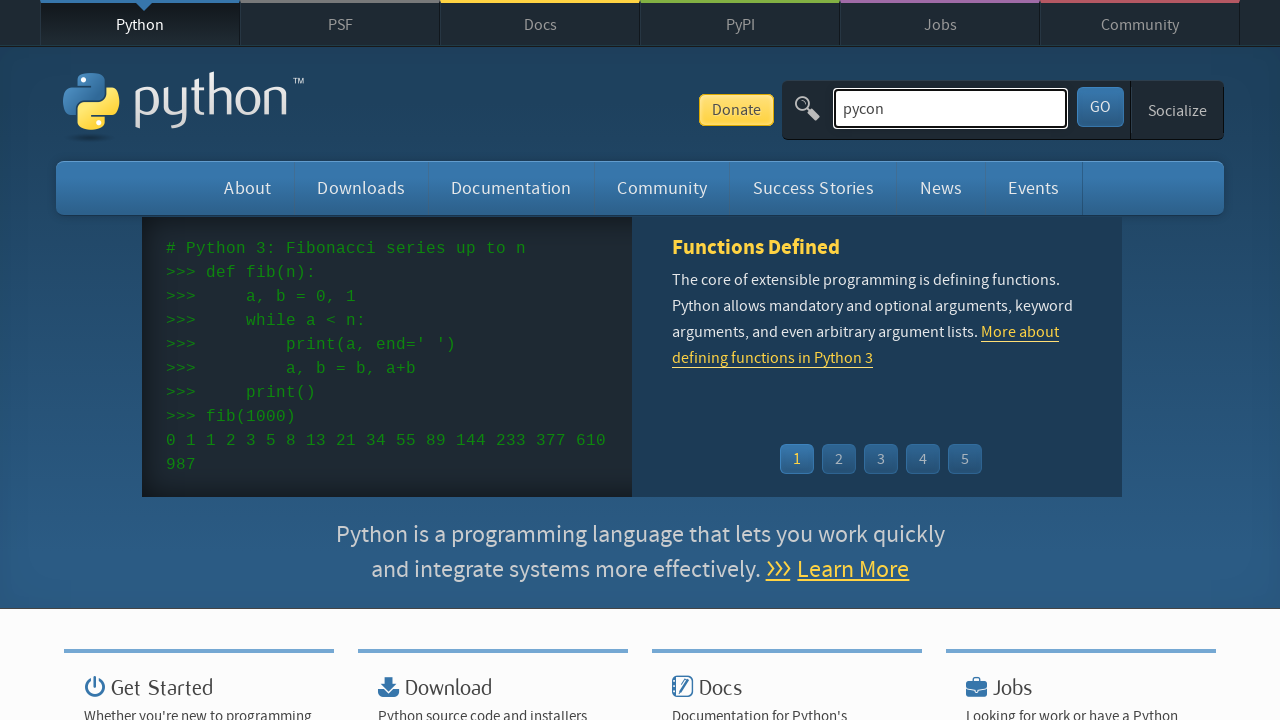

Submitted search form by pressing Enter on input[name='q']
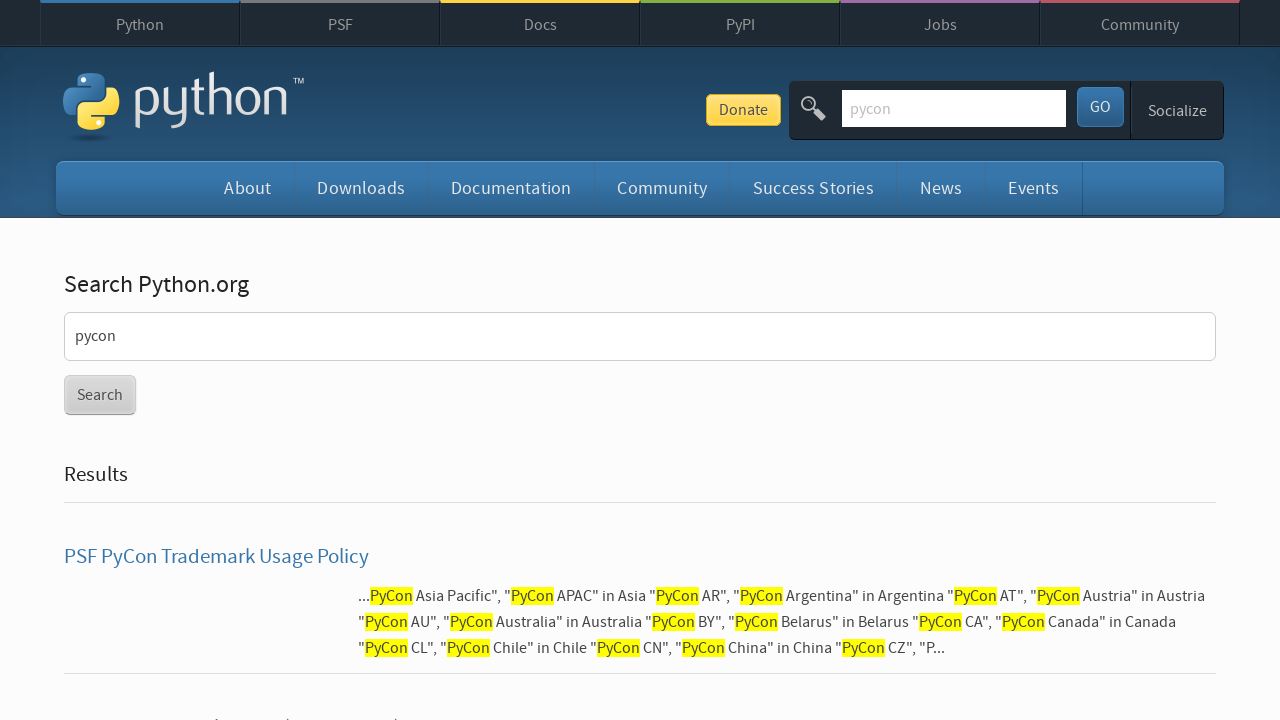

Search results loaded and network activity completed
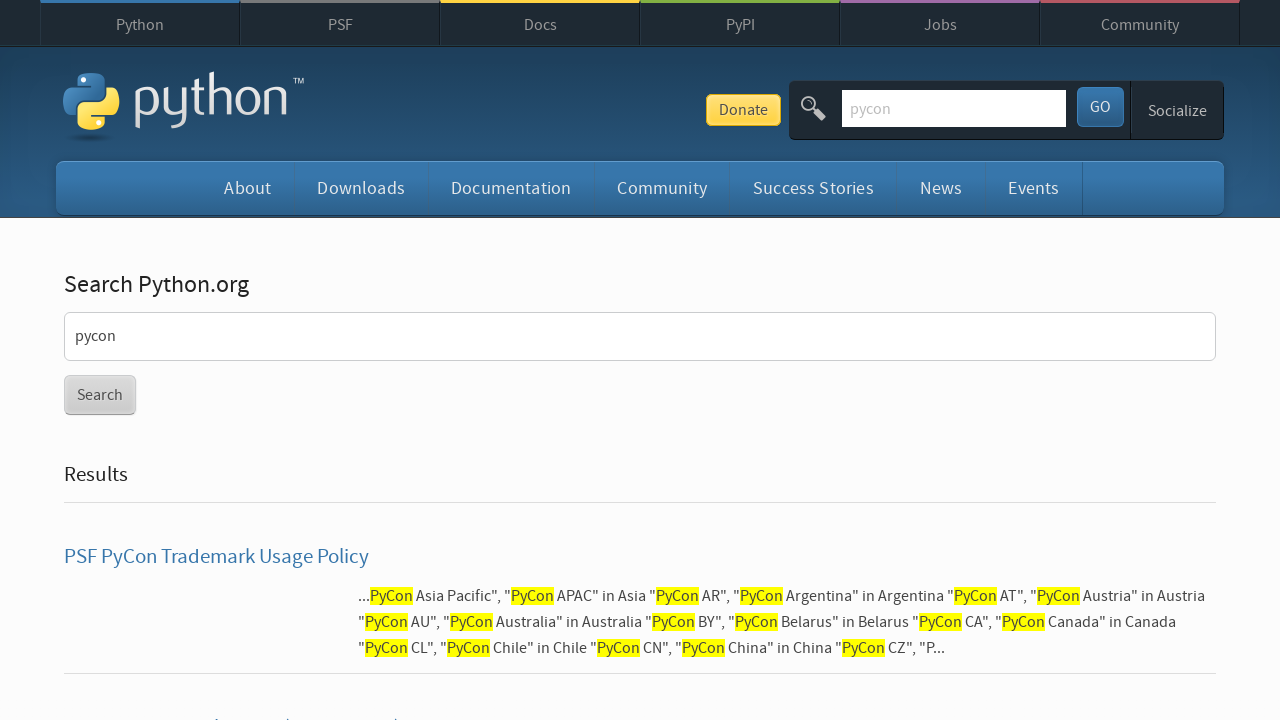

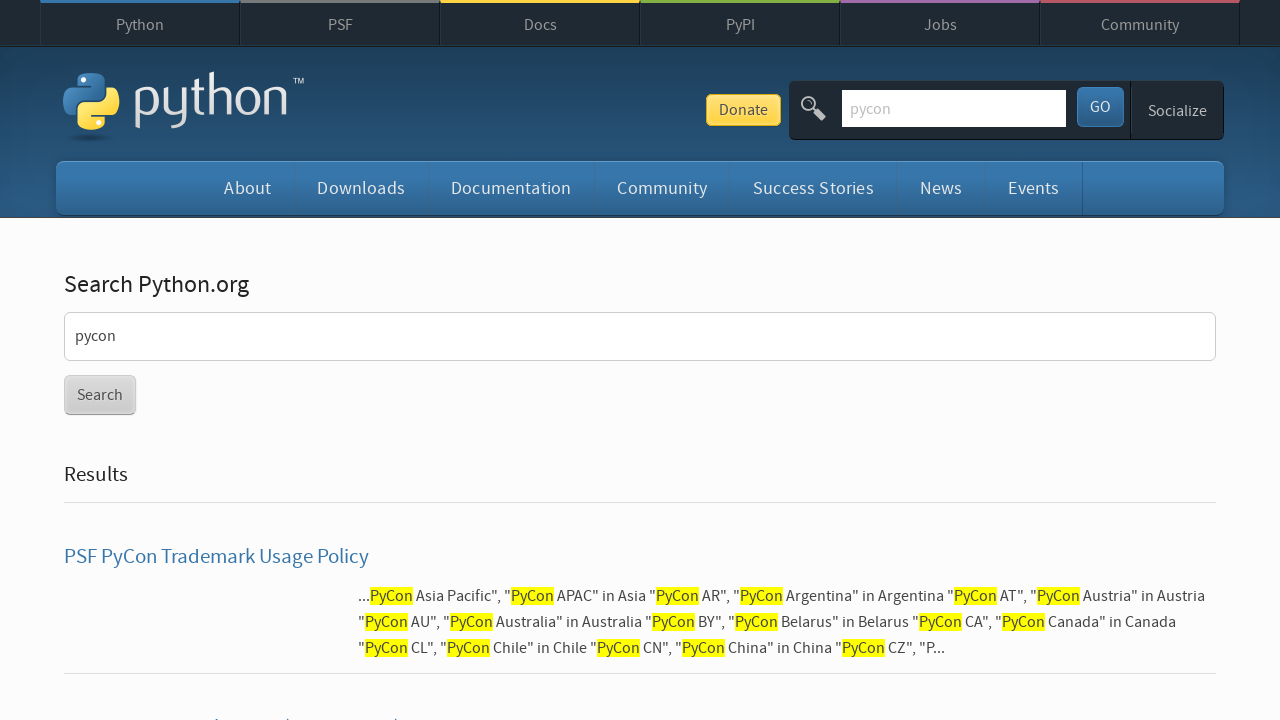